Tests checkbox functionality by clicking checkbox option2 and verifying it becomes selected

Starting URL: https://rahulshettyacademy.com/AutomationPractice/

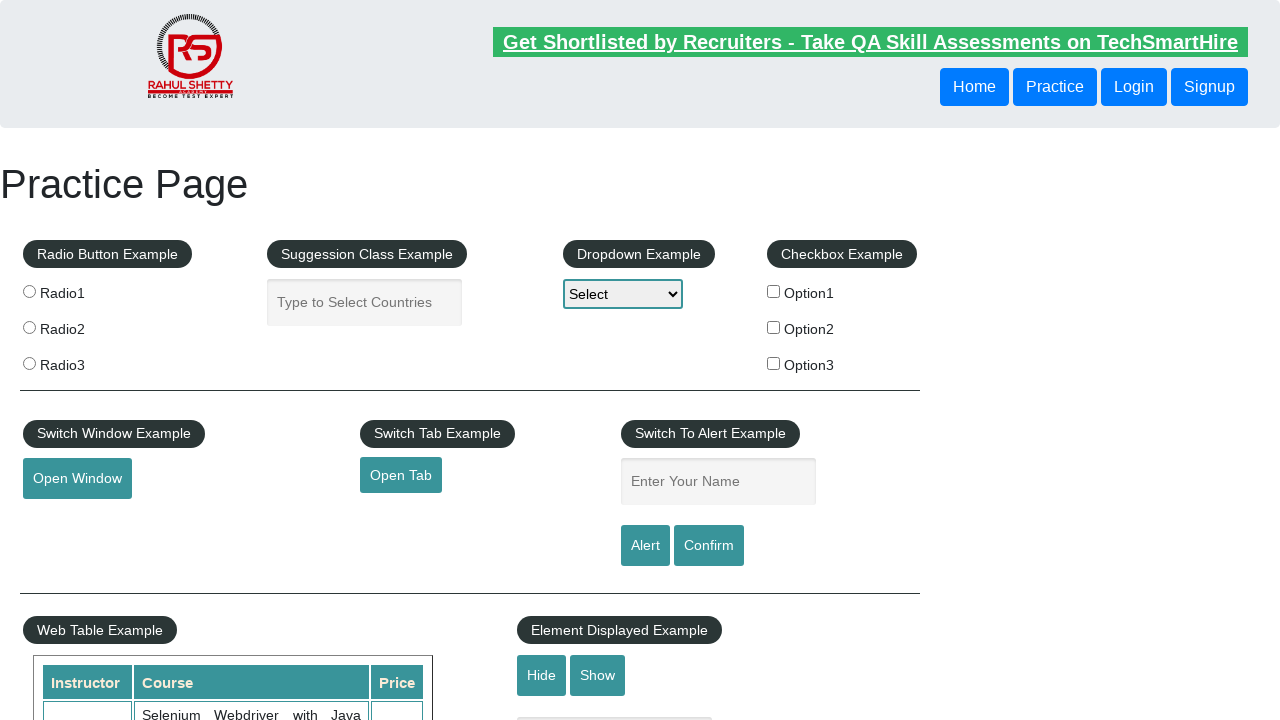

Clicked on checkbox option2 at (774, 327) on input[value='option2']
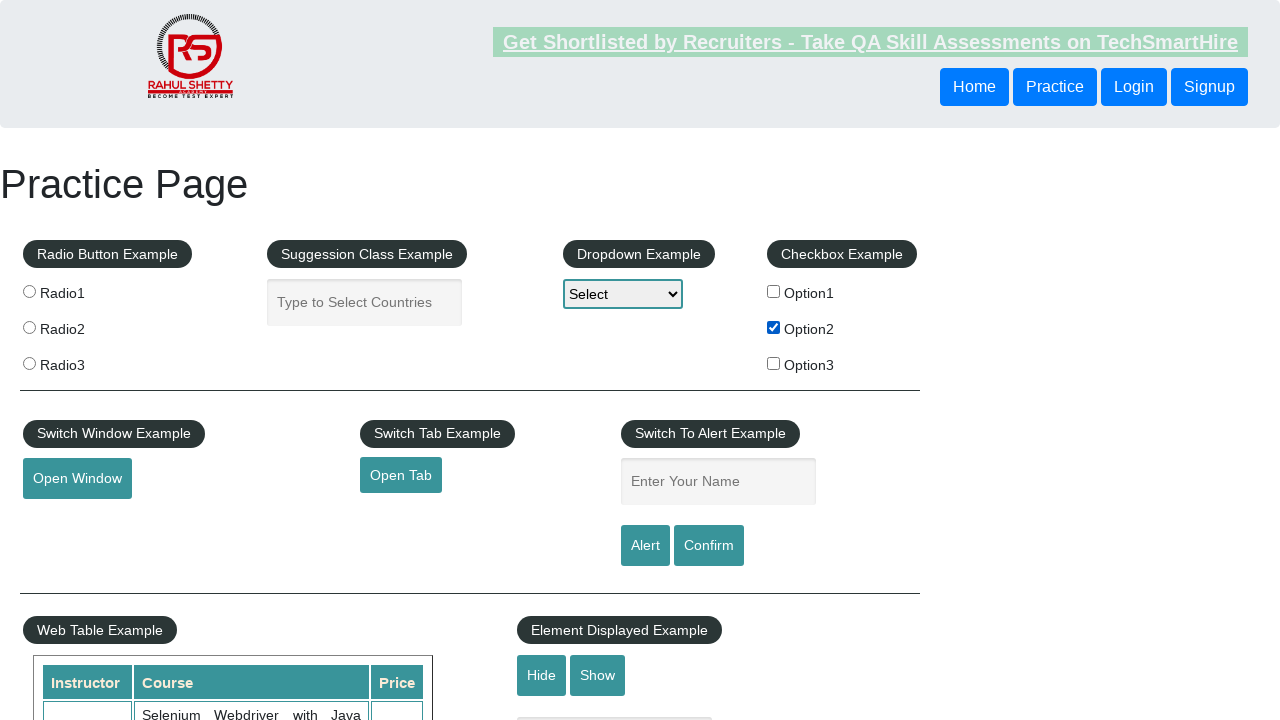

Verified that checkbox option2 is selected
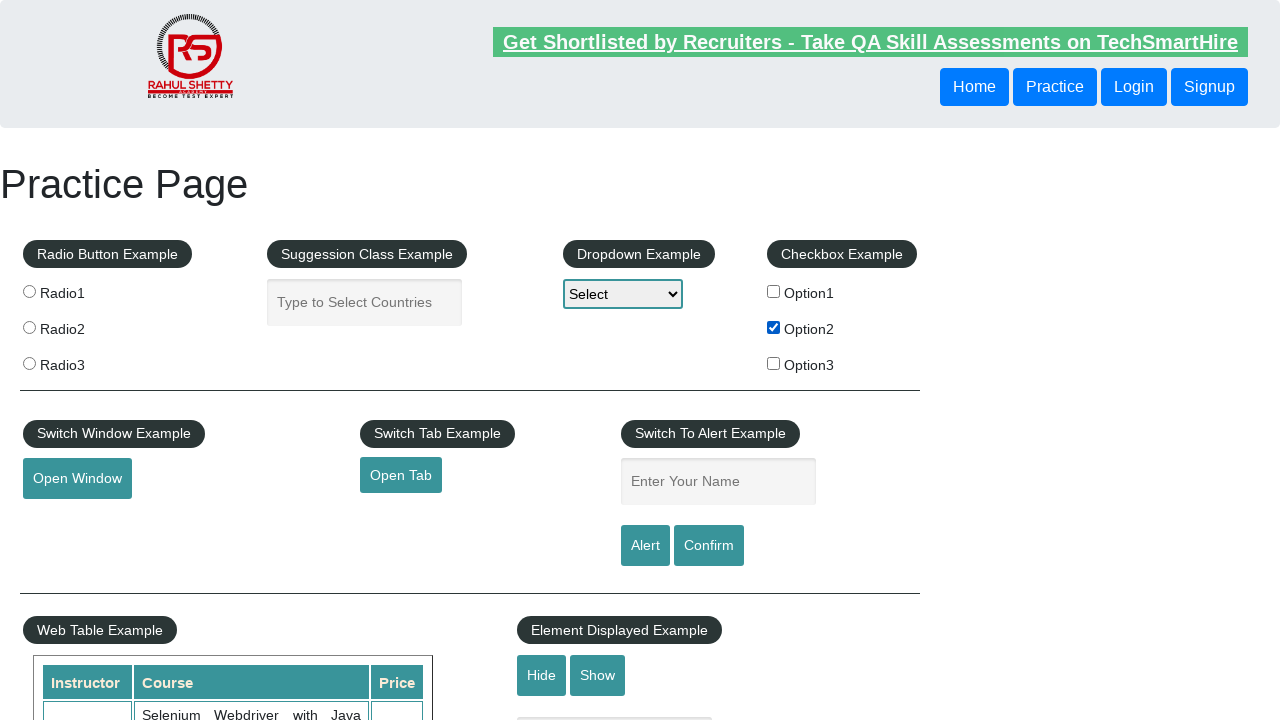

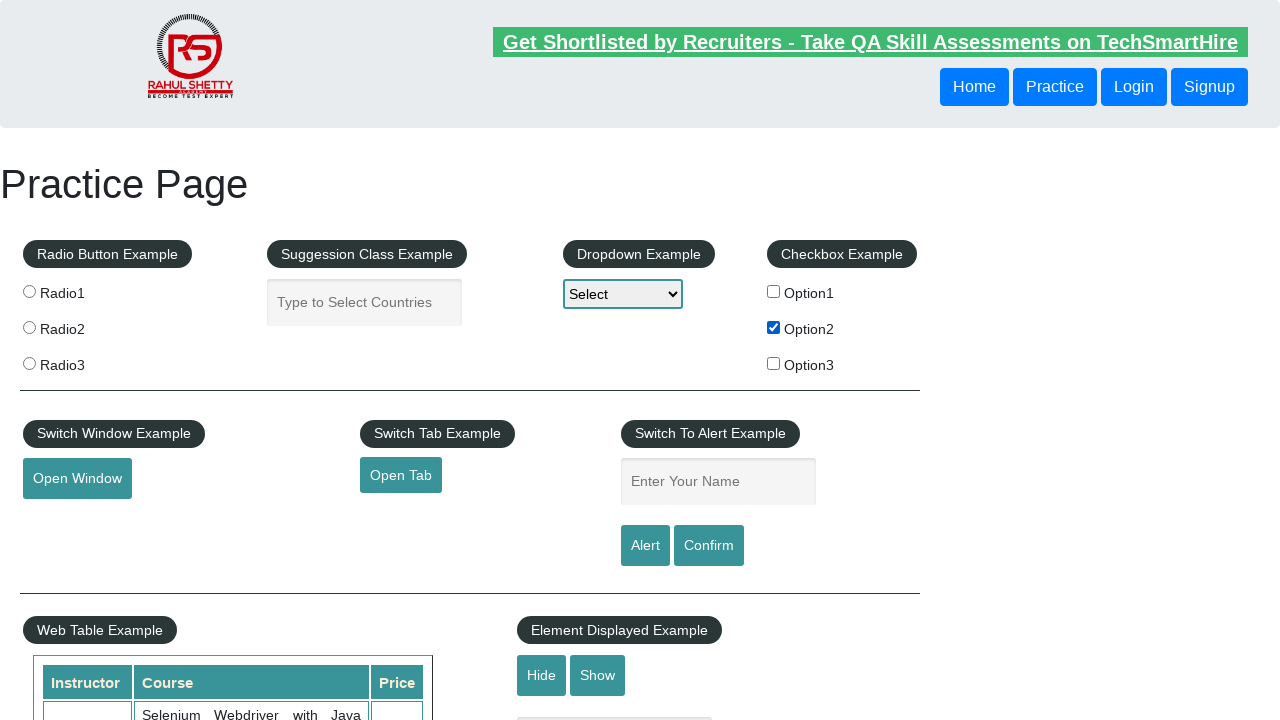